Tests the floating menu functionality by clicking the Home link, scrolling to the bottom of the page, then clicking the About link and verifying the URL changes to include the #about anchor

Starting URL: https://the-internet.herokuapp.com/floating_menu

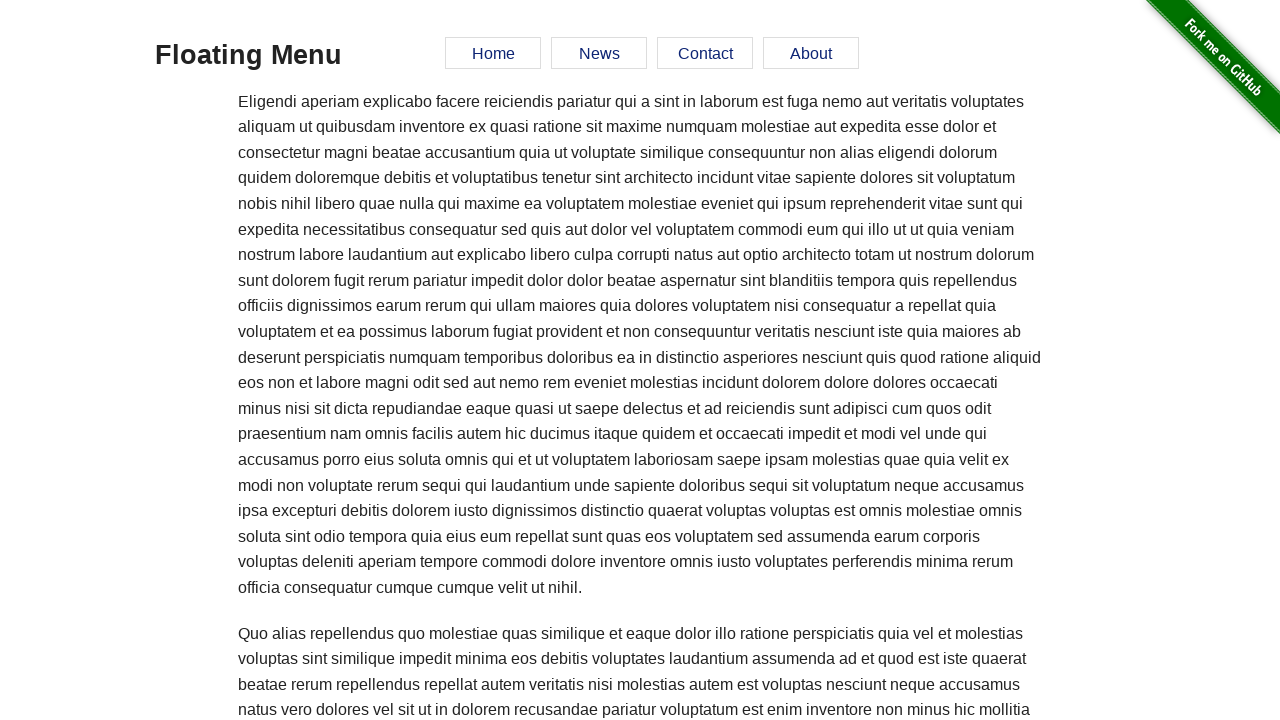

Clicked Home link in the floating menu at (493, 53) on xpath=//a[contains(text(),'Home')]
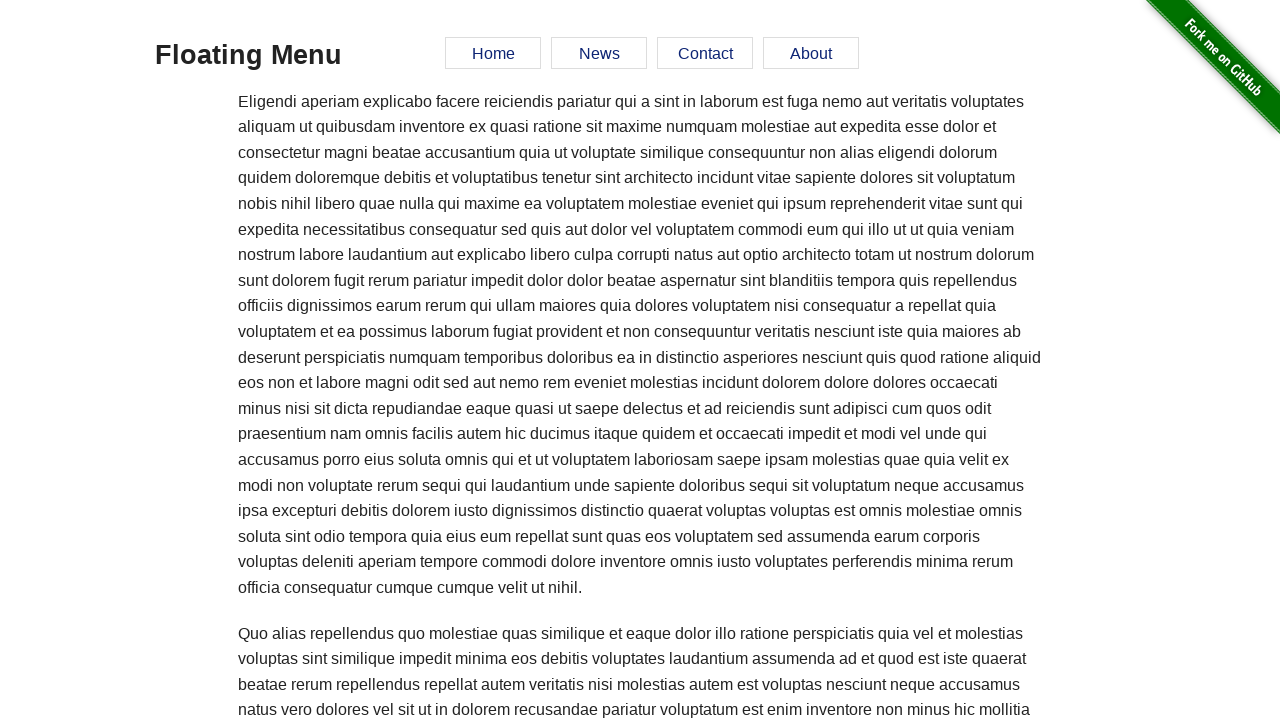

Scrolled to the bottom of the page
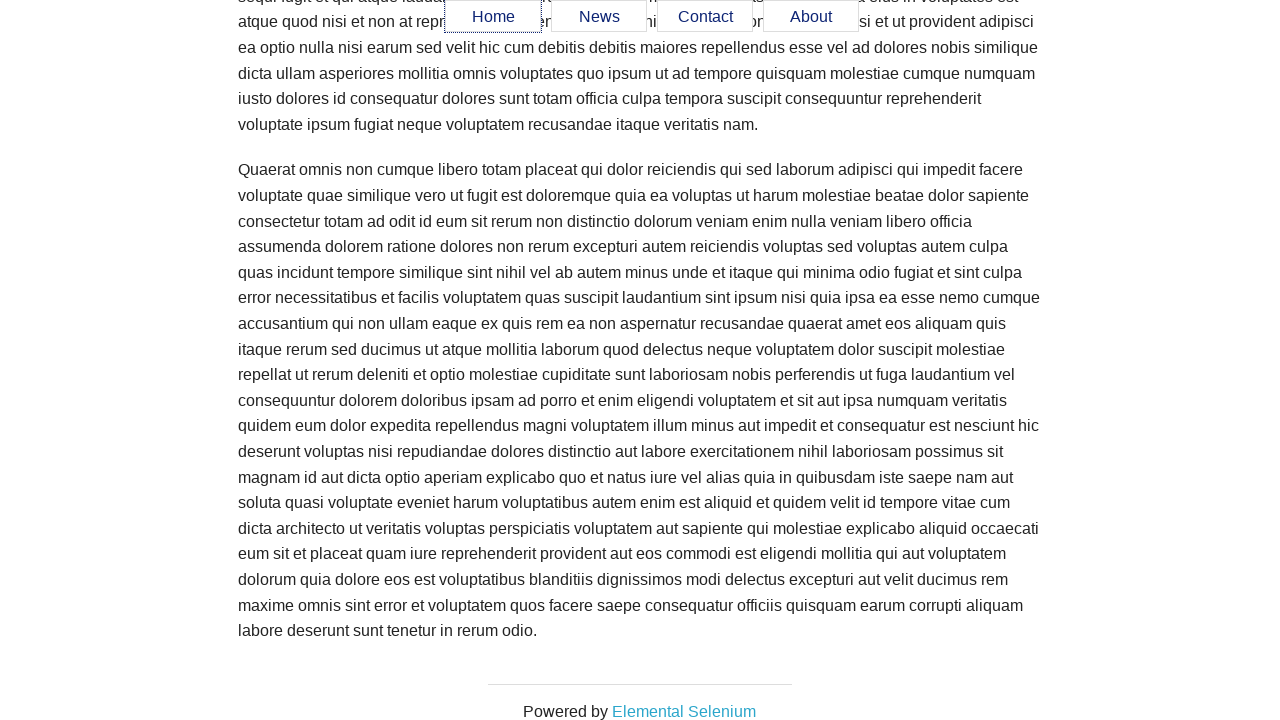

Clicked About link in the floating menu at (811, 17) on xpath=//a[contains(text(),'About')]
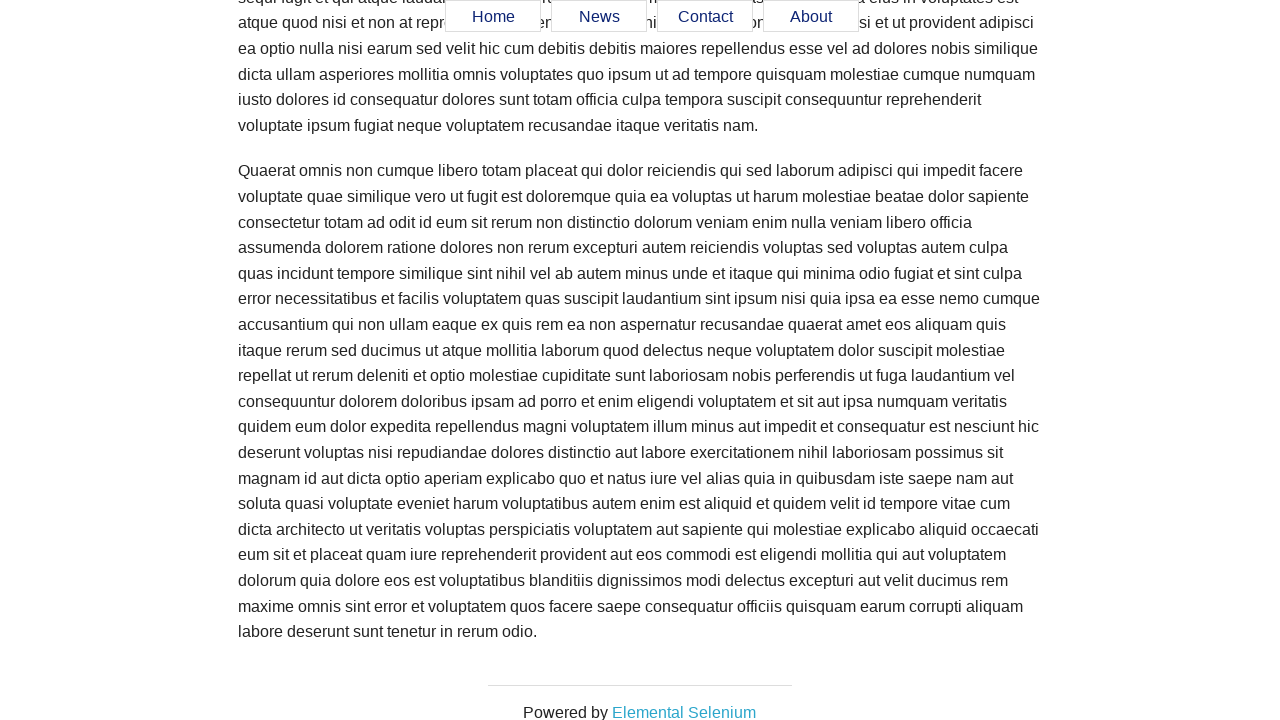

Verified URL changed to include #about anchor
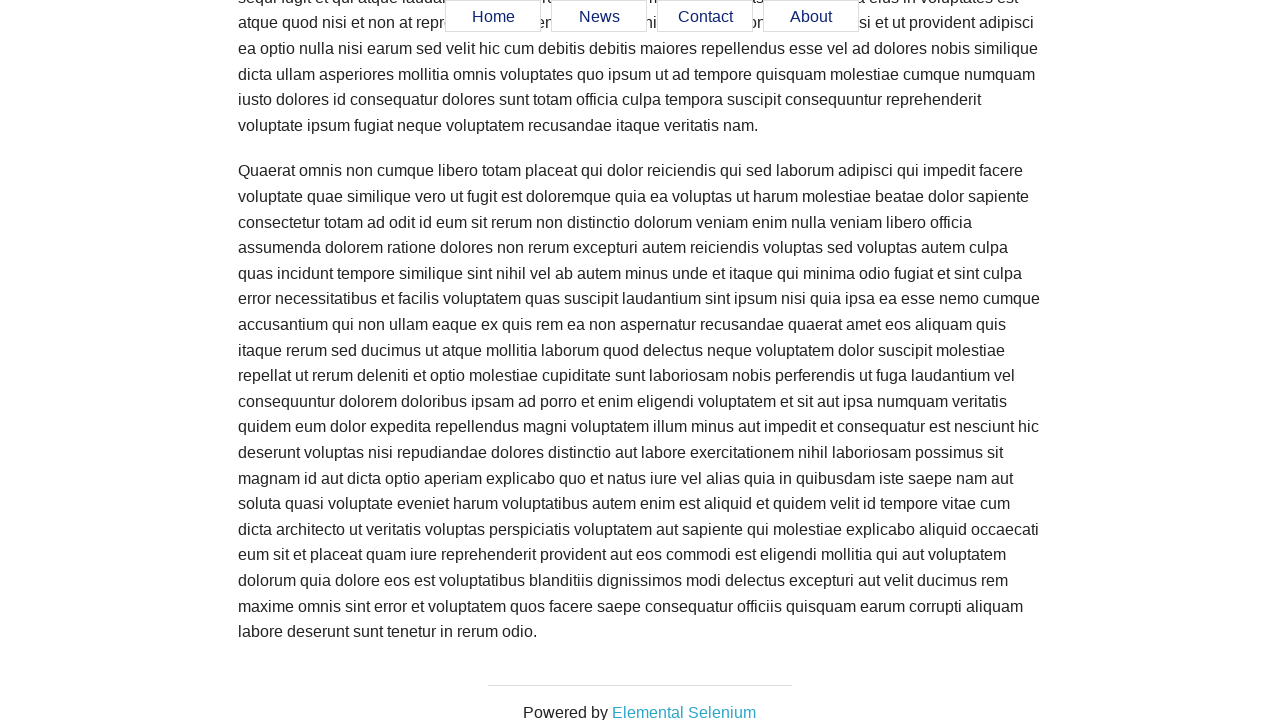

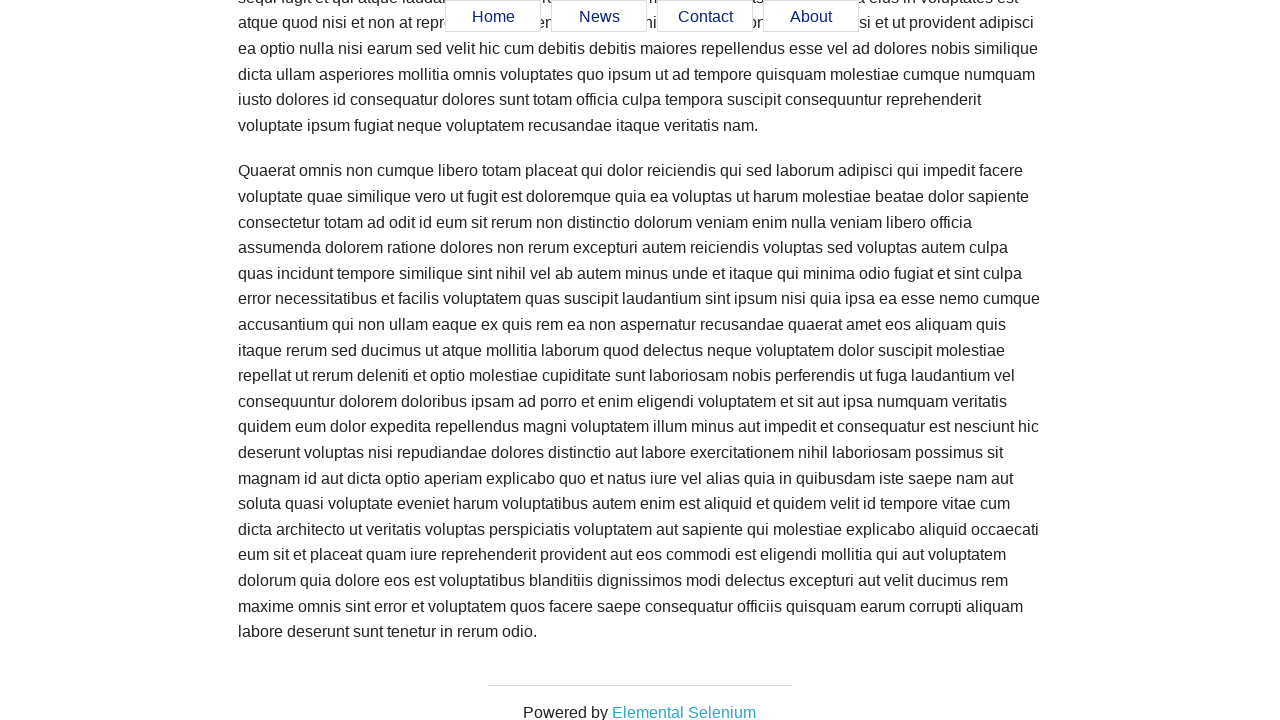